Tests that radio buttons on a math page have the correct default states - verifies that "people" radio is selected by default and "robots" radio is not selected

Starting URL: https://suninjuly.github.io/math.html

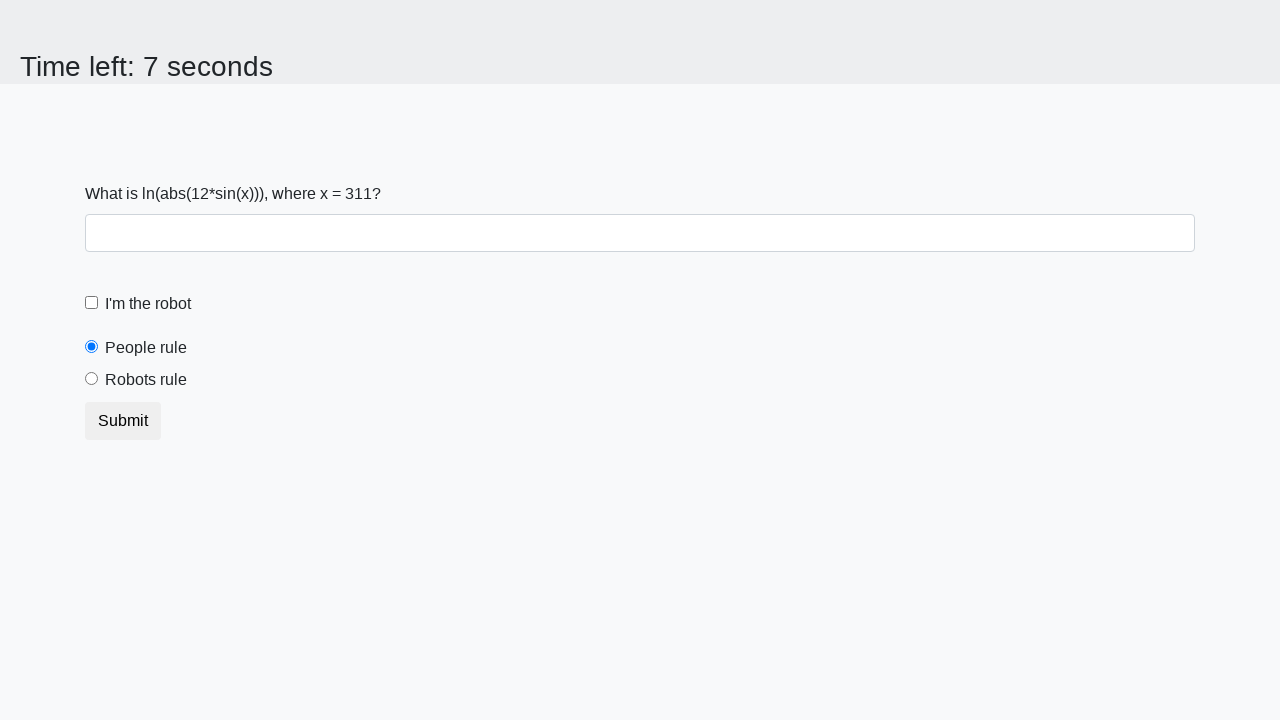

Navigated to math page
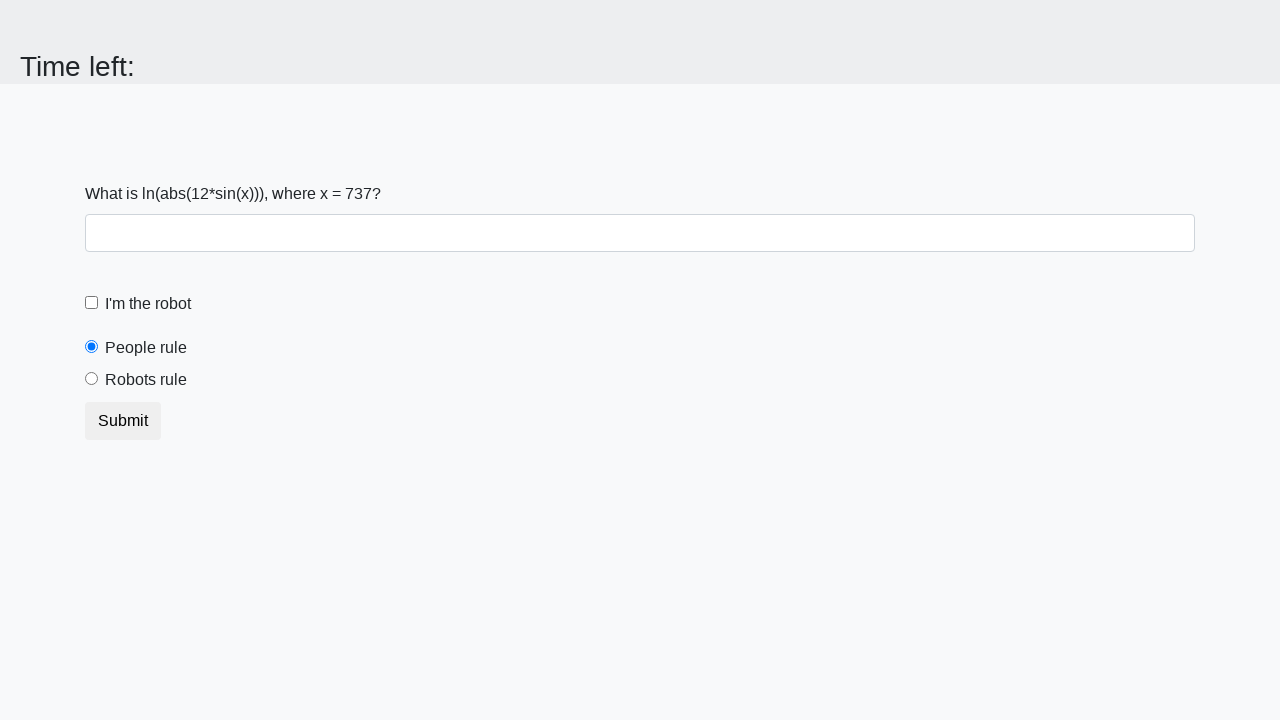

Located people radio button element
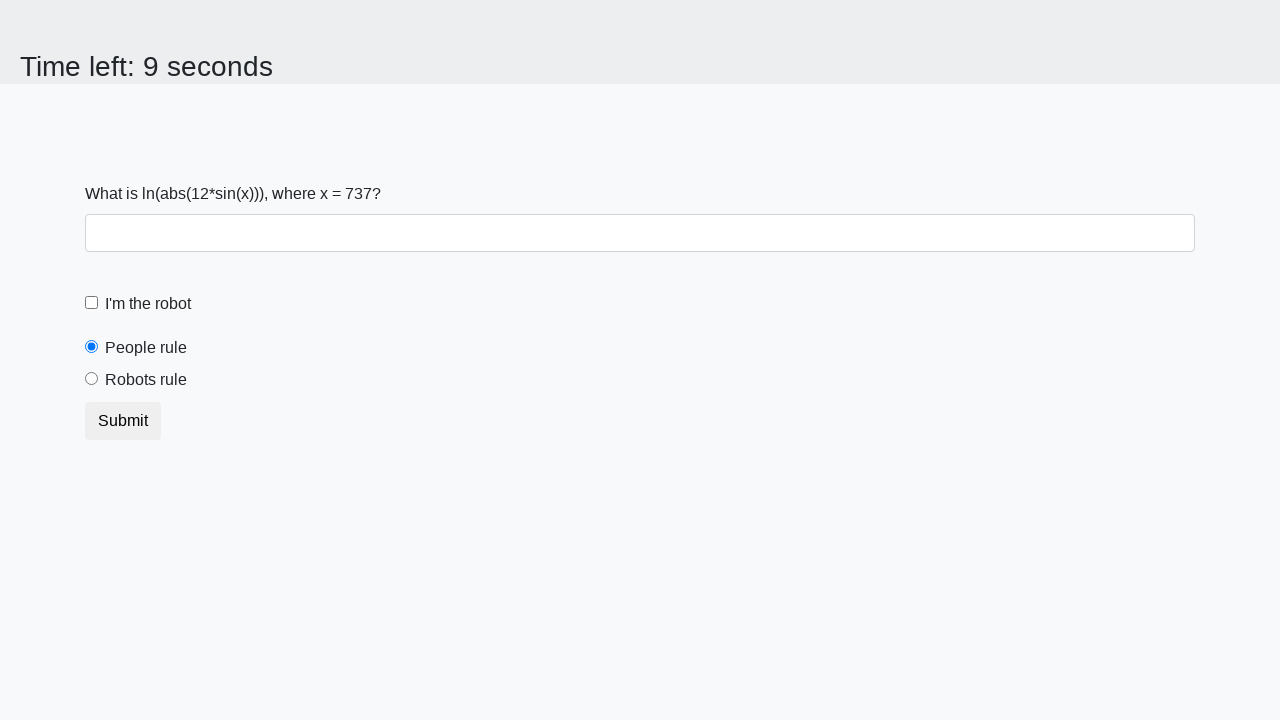

Verified that people radio button is checked by default
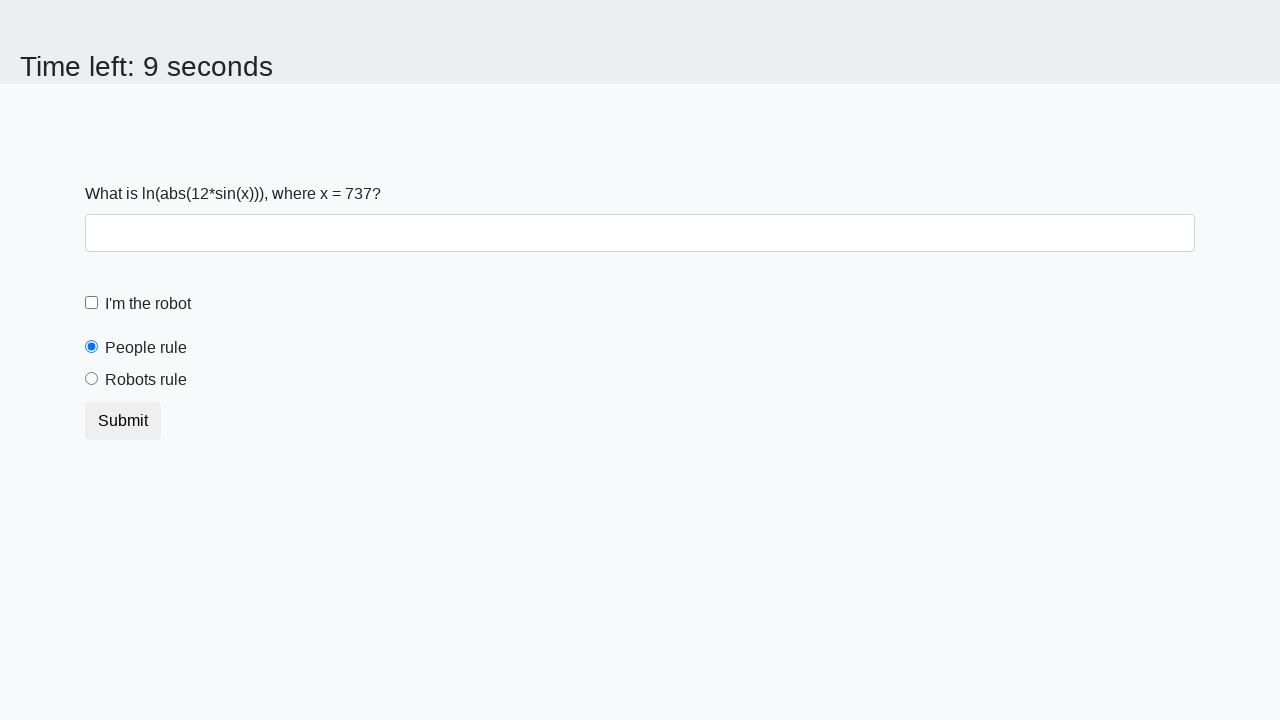

Located robots radio button element
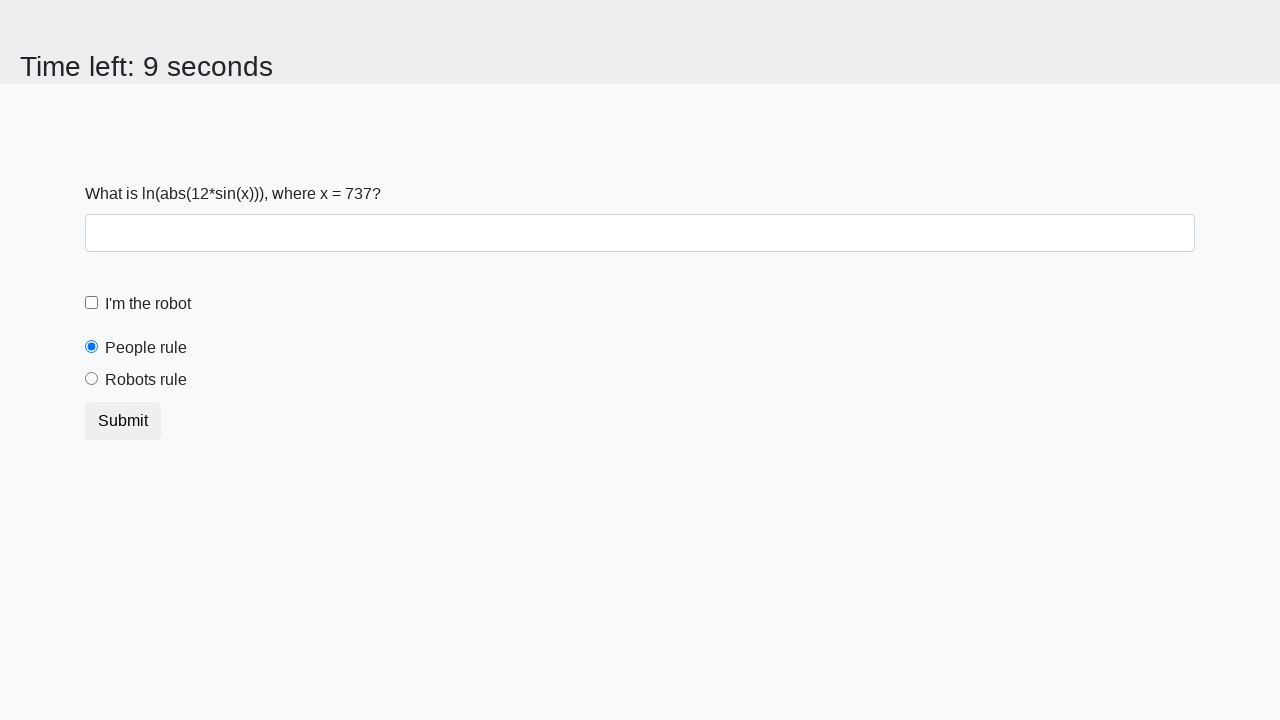

Verified that robots radio button is not checked by default
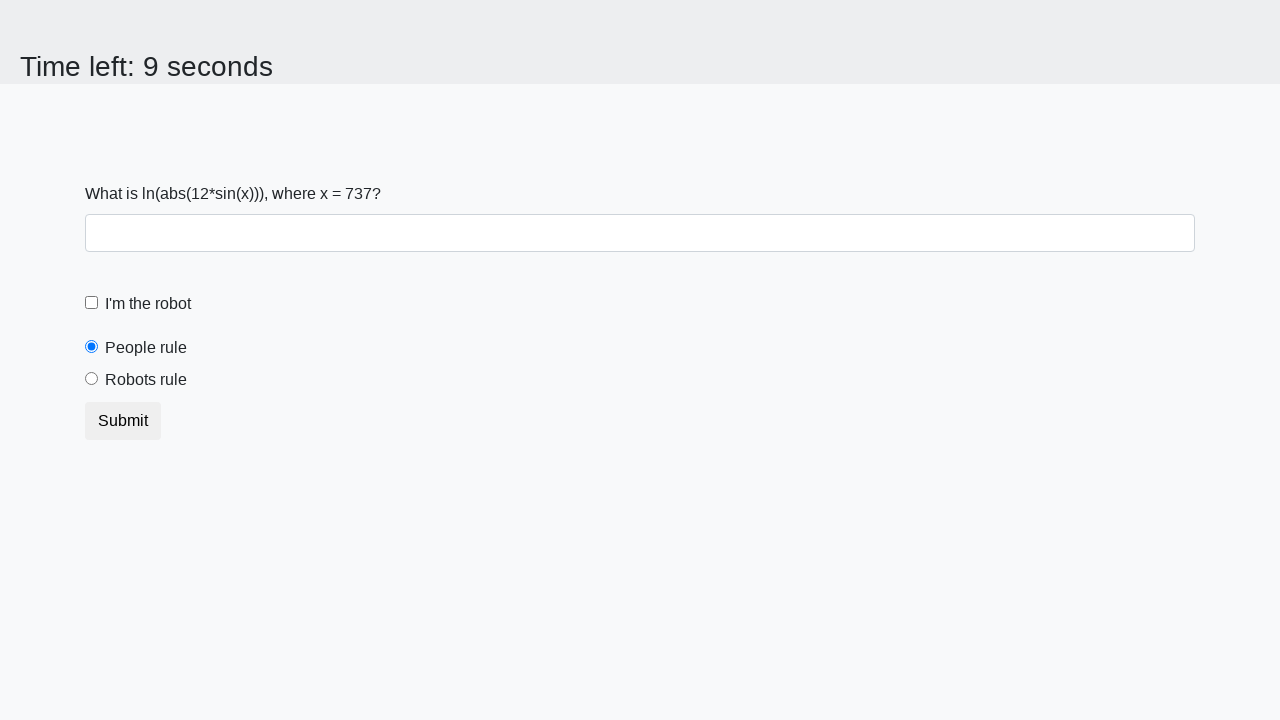

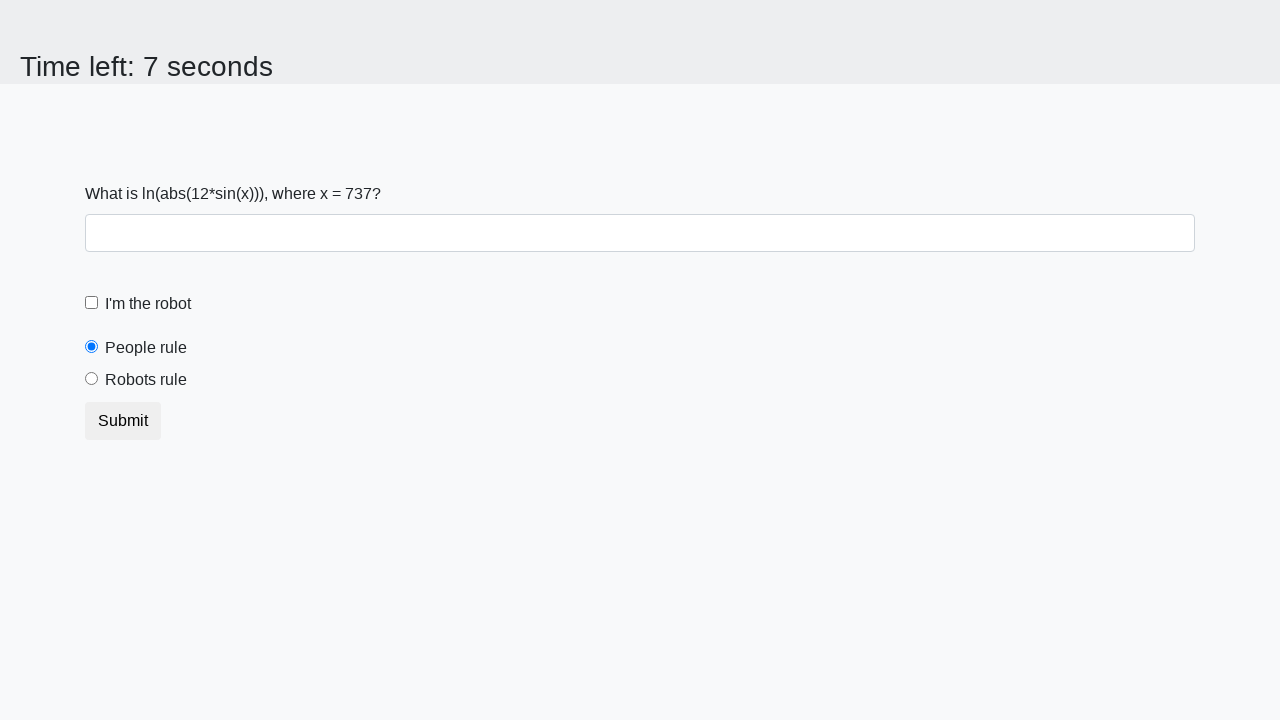